Tests un-marking todo items as complete by unchecking the checkbox

Starting URL: https://demo.playwright.dev/todomvc

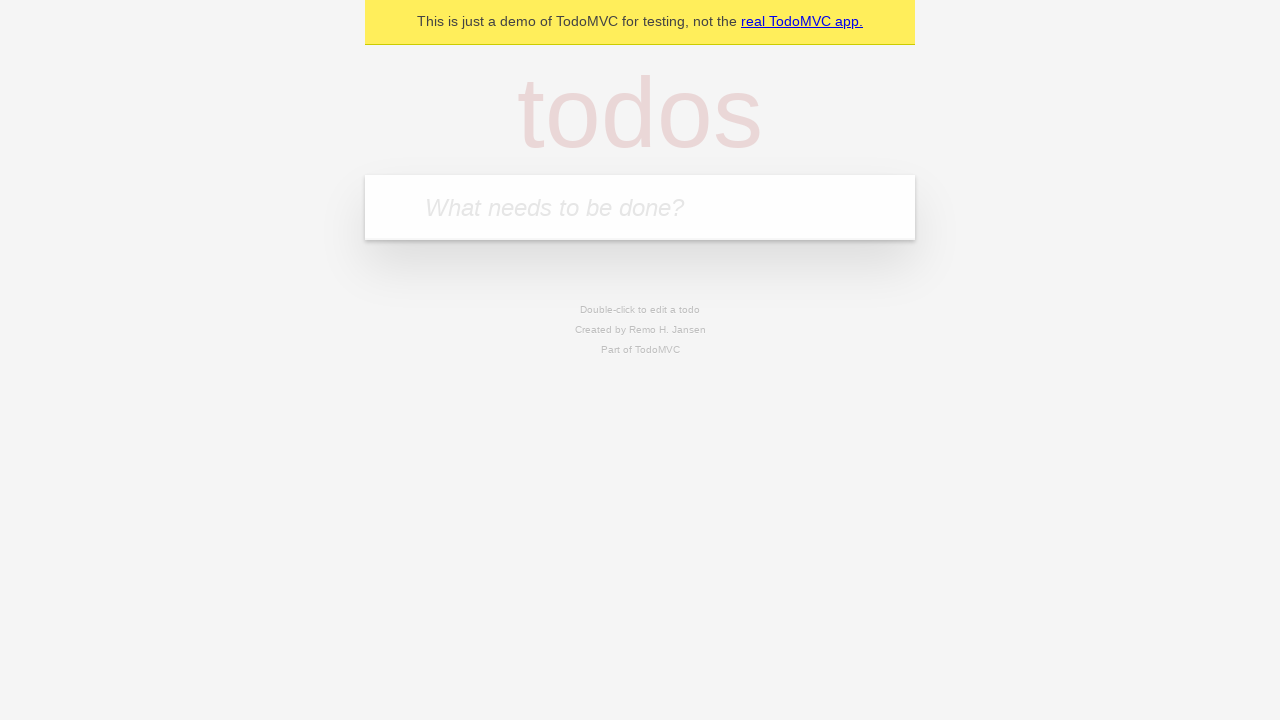

Filled todo input with 'buy some cheese' on internal:attr=[placeholder="What needs to be done?"i]
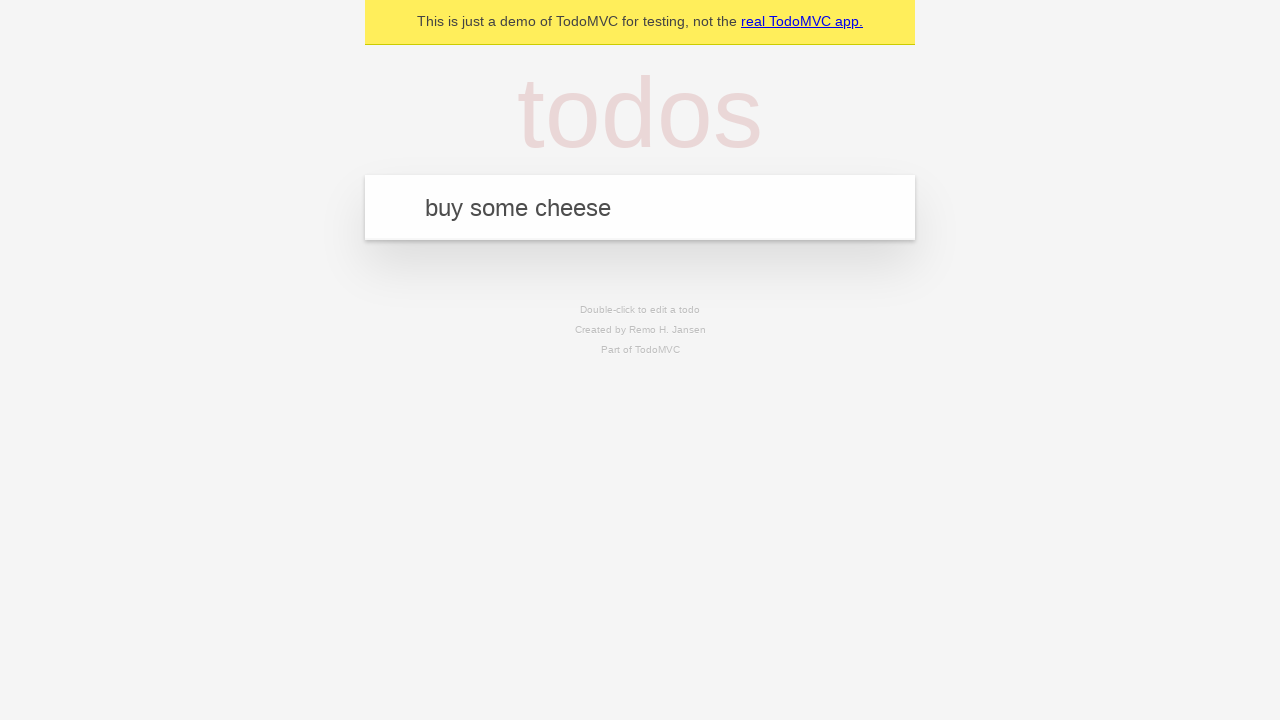

Pressed Enter to create first todo item on internal:attr=[placeholder="What needs to be done?"i]
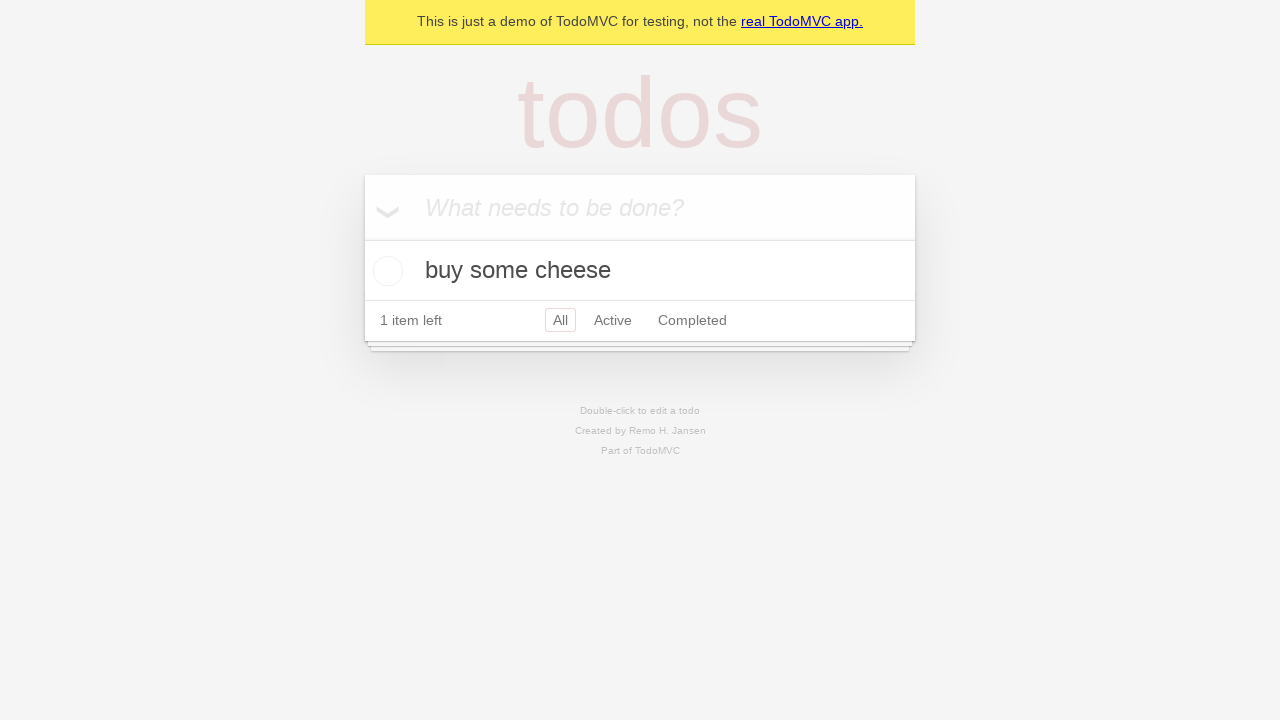

Filled todo input with 'feed the cat' on internal:attr=[placeholder="What needs to be done?"i]
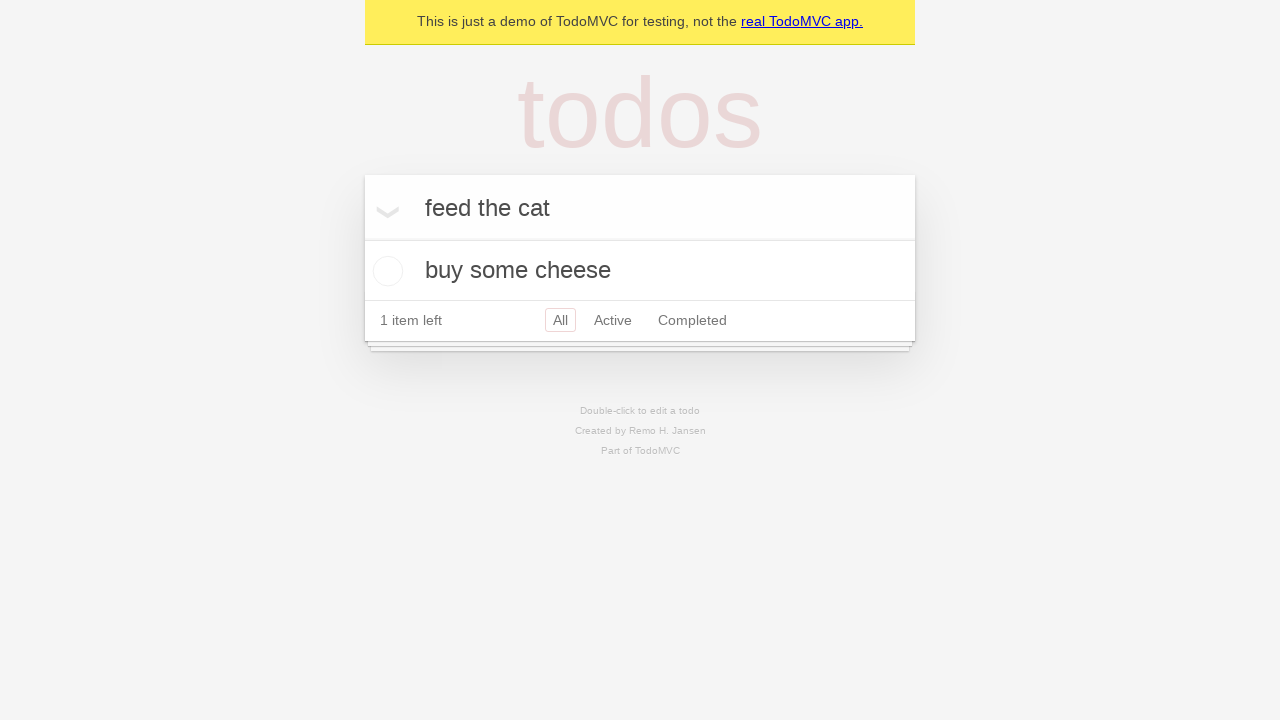

Pressed Enter to create second todo item on internal:attr=[placeholder="What needs to be done?"i]
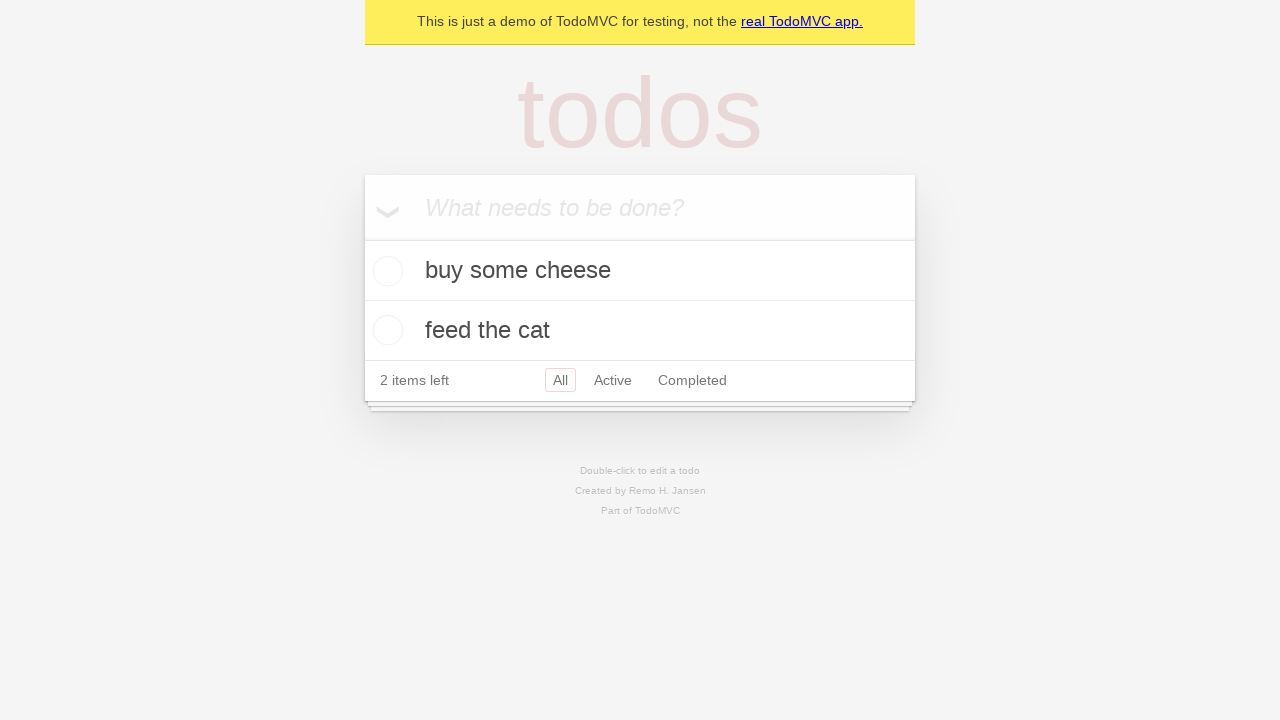

Checked the first todo item to mark it as complete at (385, 271) on internal:testid=[data-testid="todo-item"s] >> nth=0 >> internal:role=checkbox
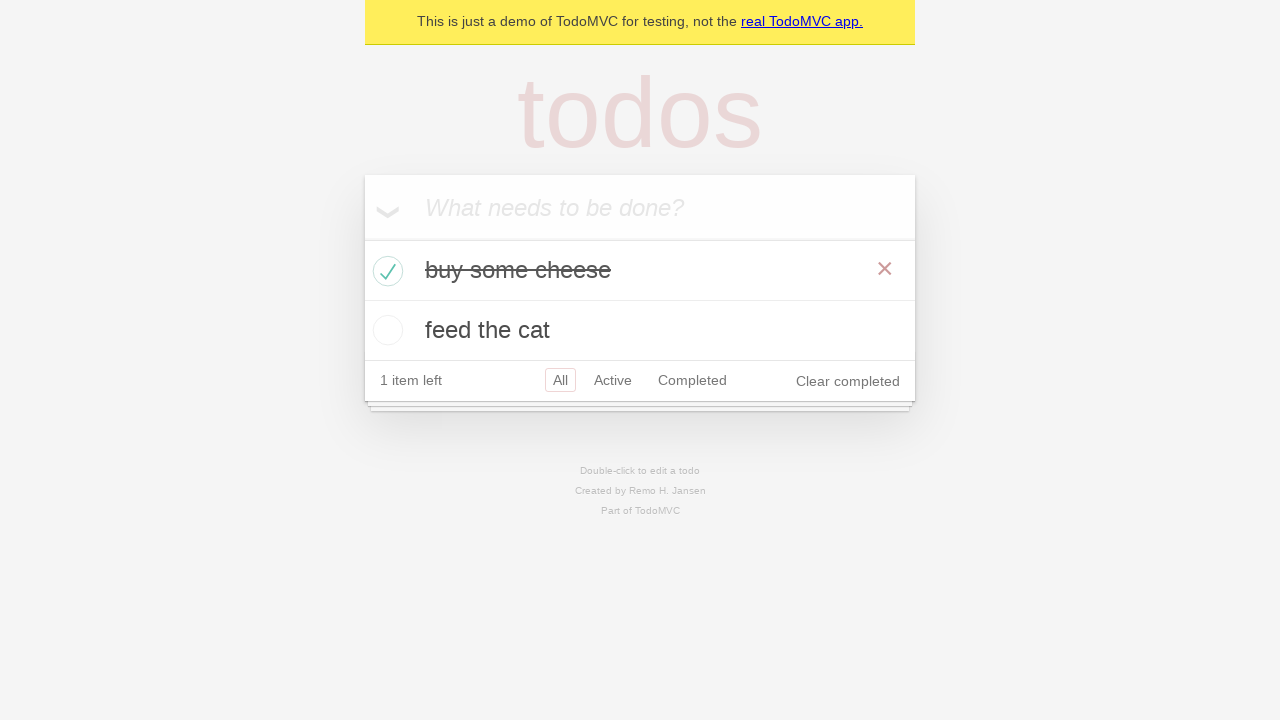

Unchecked the first todo item to mark it as incomplete at (385, 271) on internal:testid=[data-testid="todo-item"s] >> nth=0 >> internal:role=checkbox
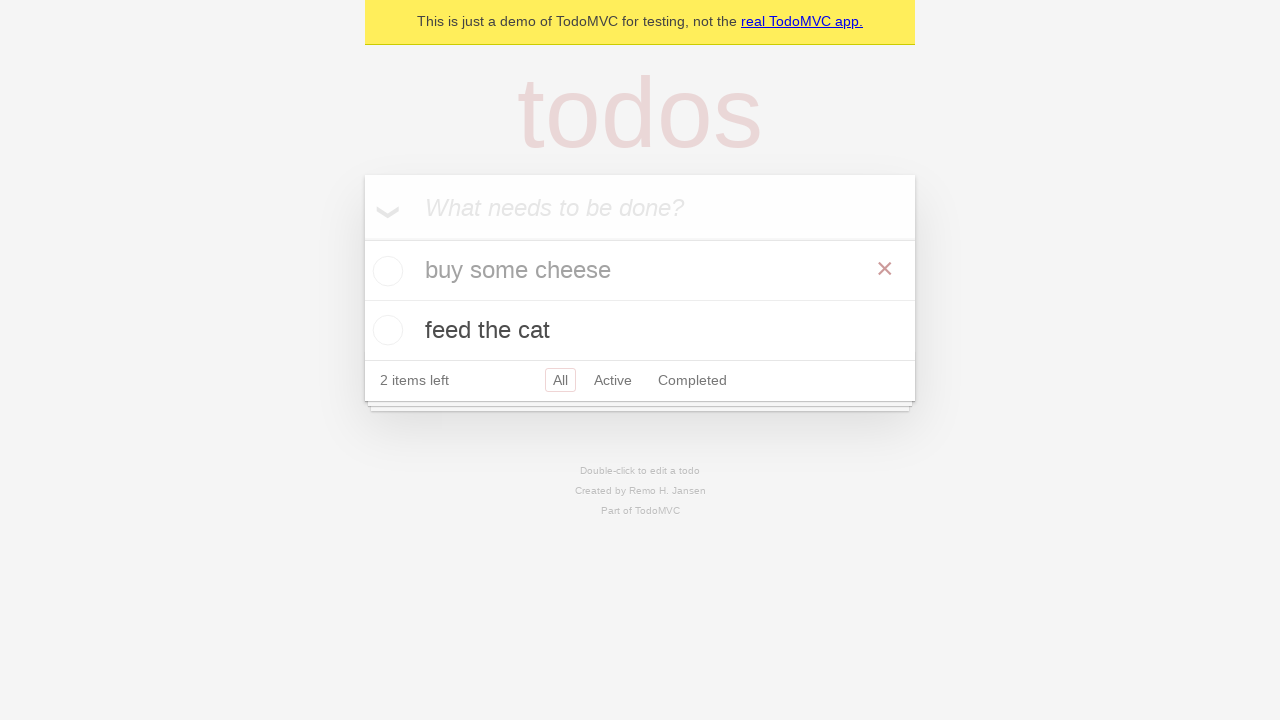

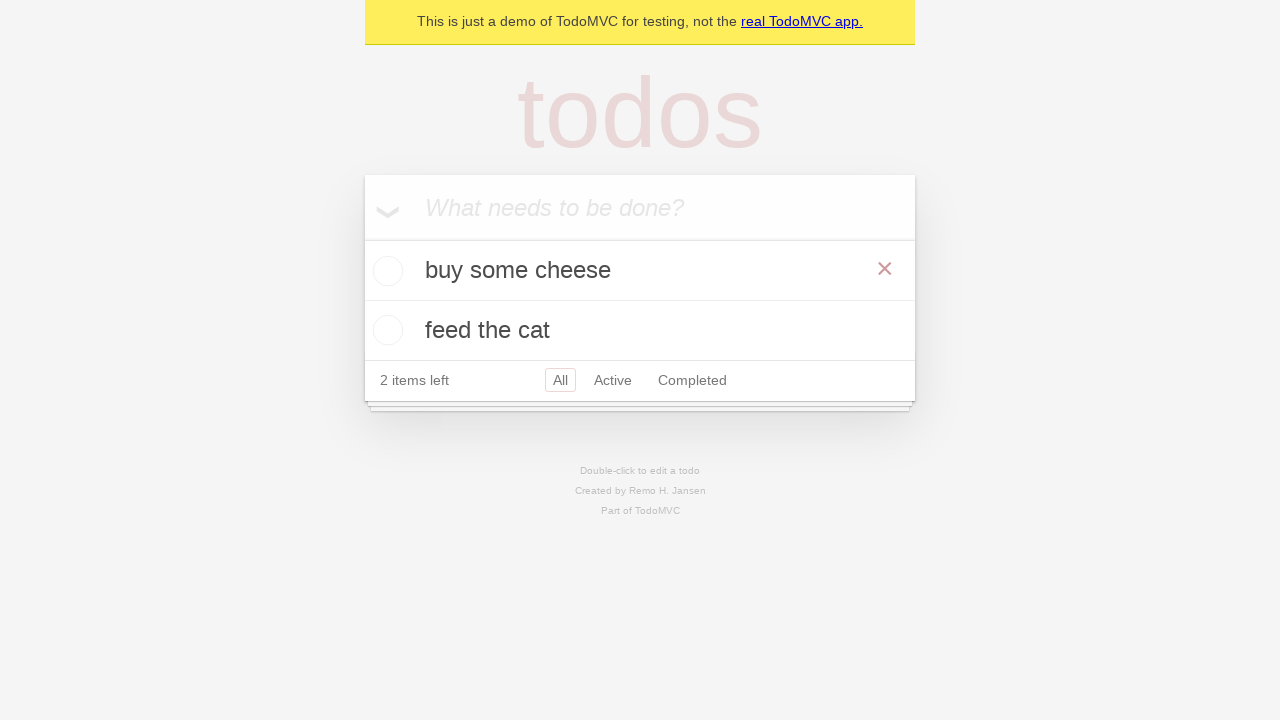